Tests that clicking the "Due" column header twice in table 2 (with class attributes) sorts the dues values in descending order

Starting URL: http://the-internet.herokuapp.com/tables

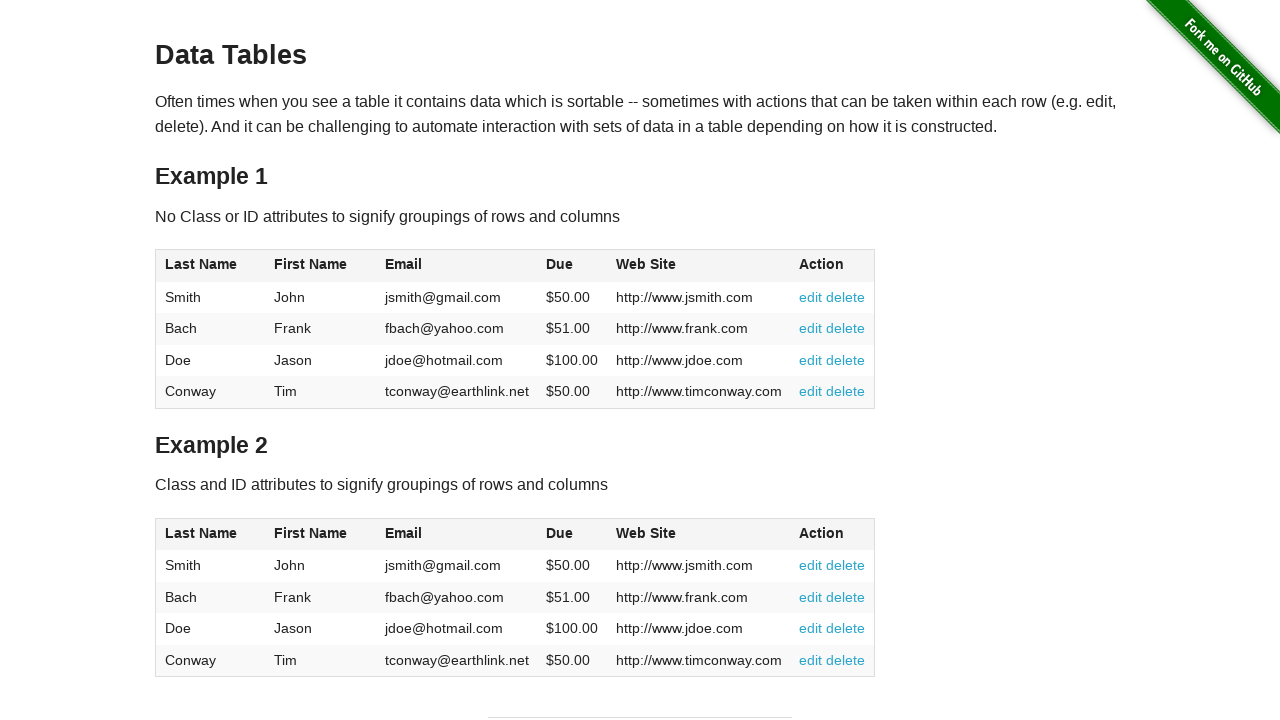

Clicked 'Due' column header in table 2 (first click for ascending order) at (560, 533) on #table2 thead .dues
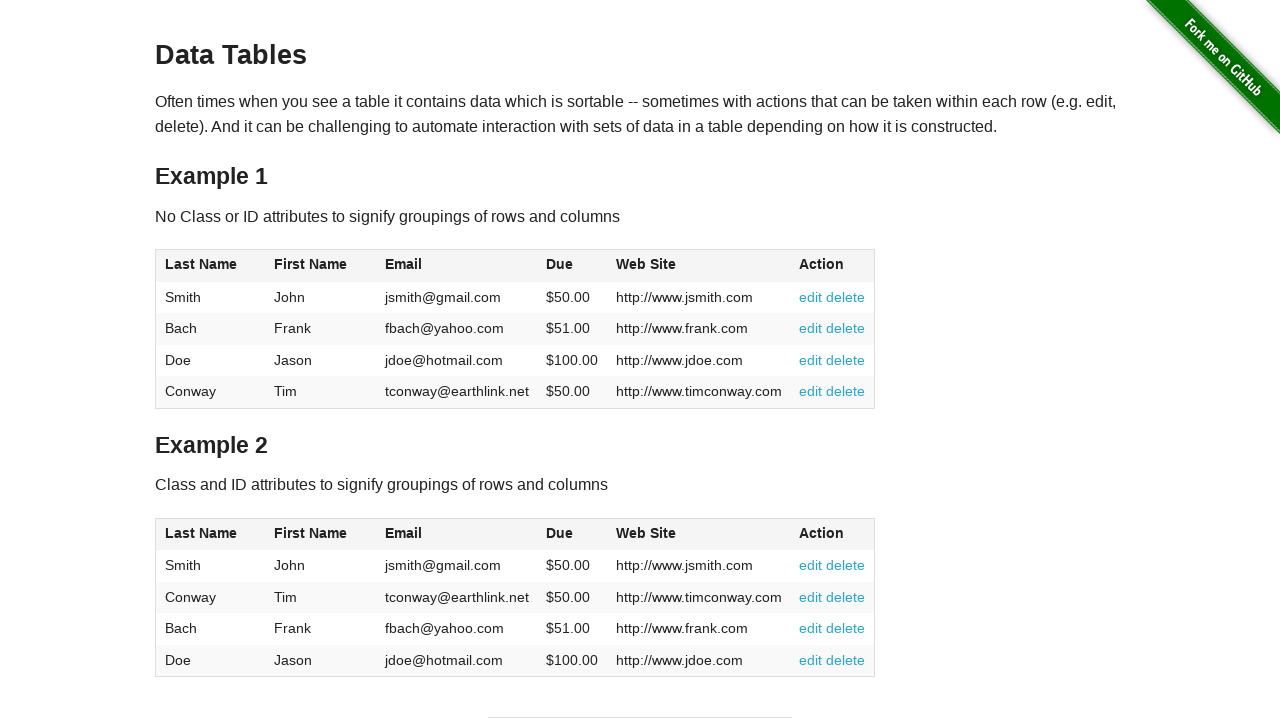

Clicked 'Due' column header in table 2 (second click for descending order) at (560, 533) on #table2 thead .dues
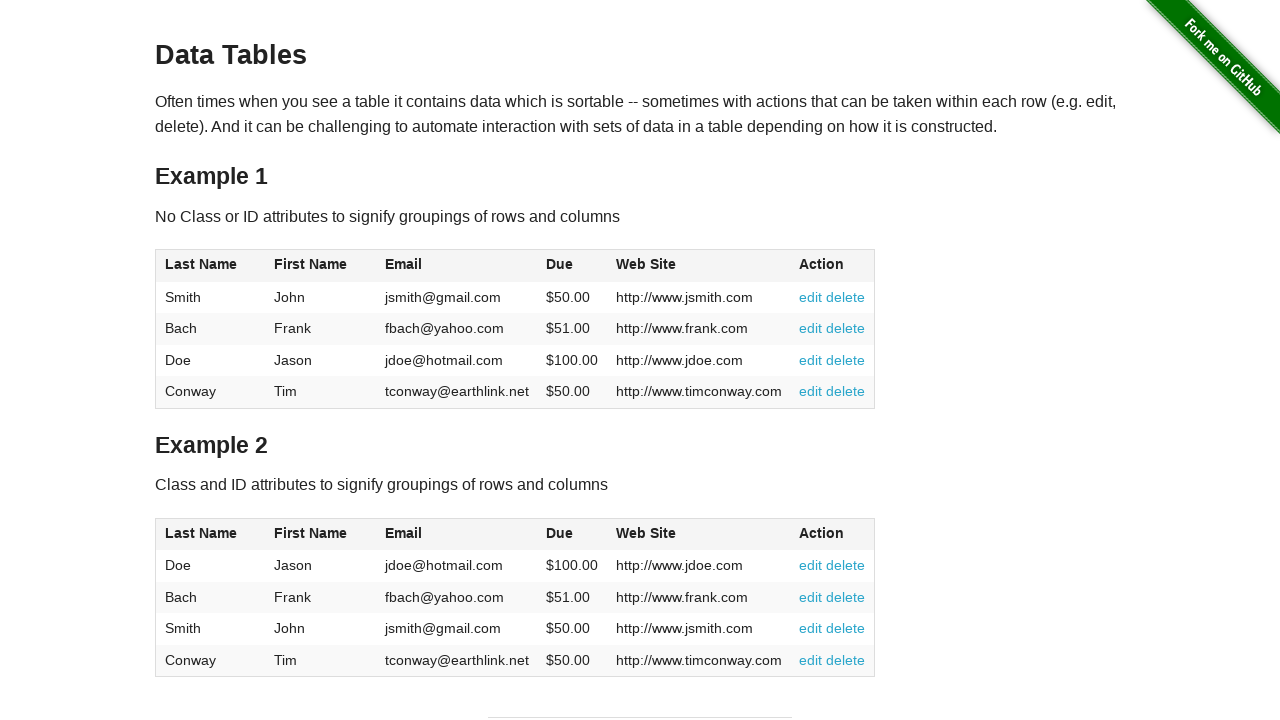

Table 2 updated with sorted dues values in descending order
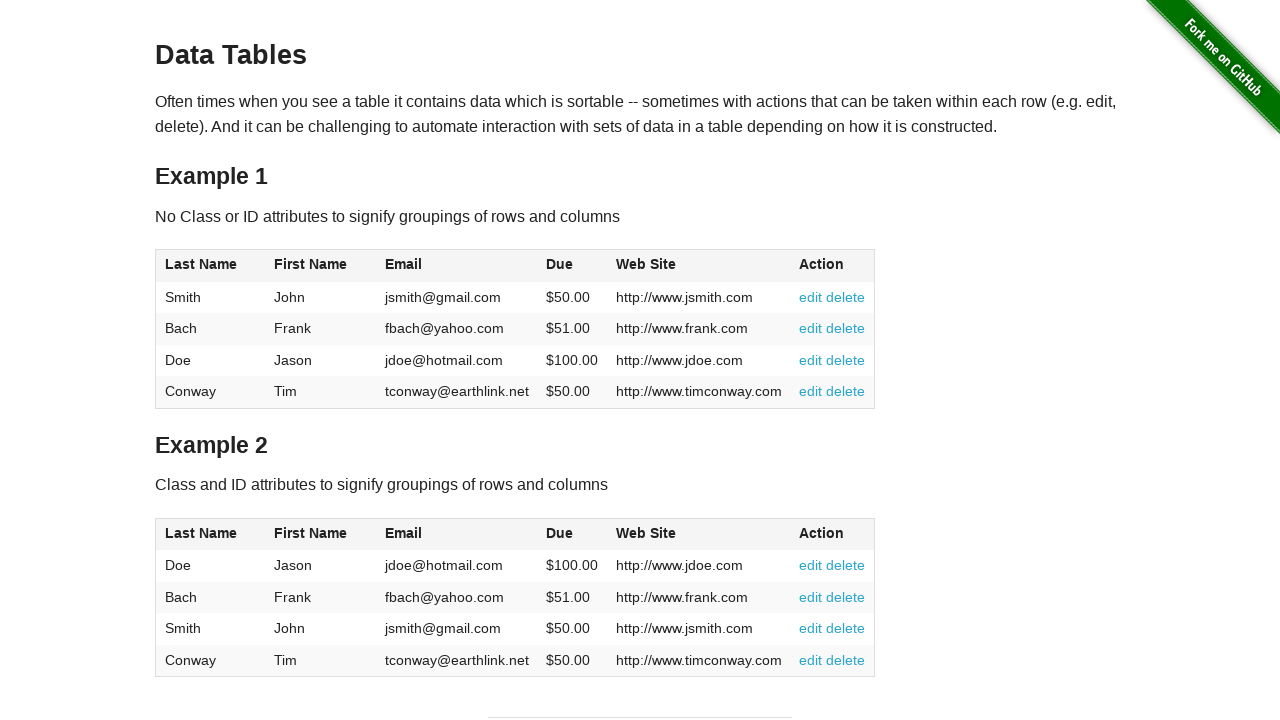

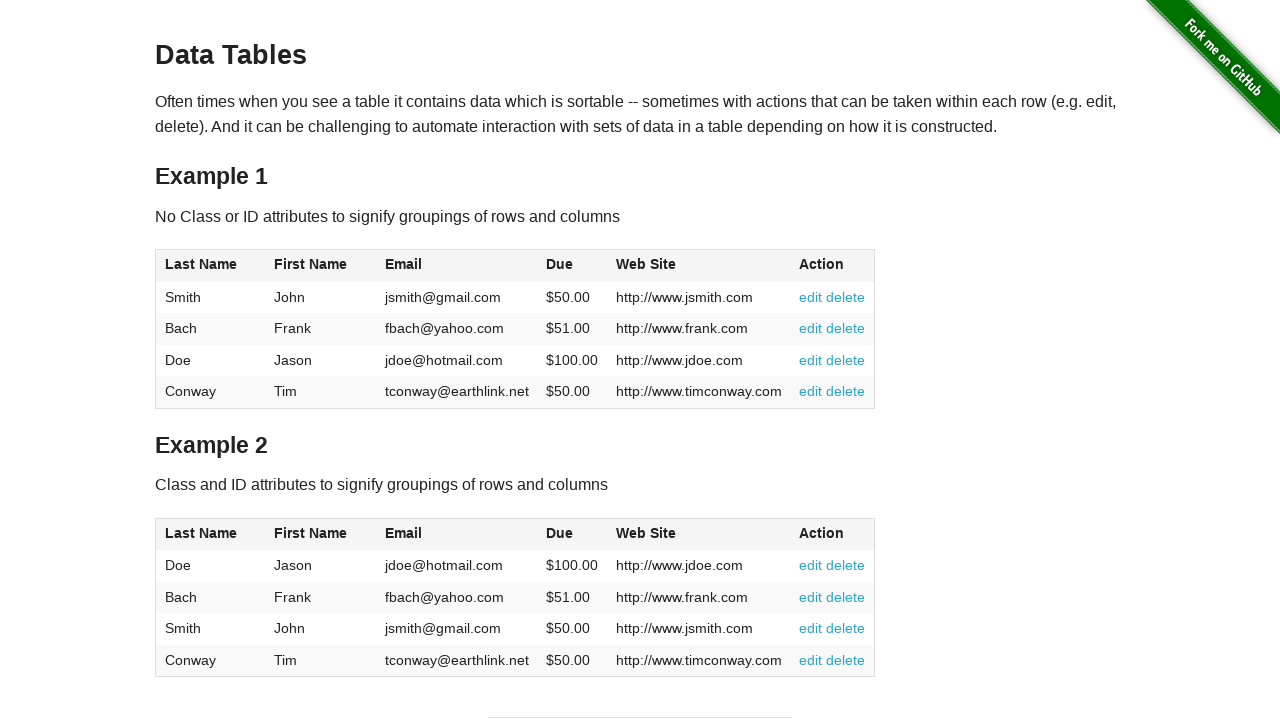